Tests drag and drop functionality on jQueryUI demo page by dragging an element and dropping it onto a target area within an iframe

Starting URL: https://jqueryui.com/droppable/

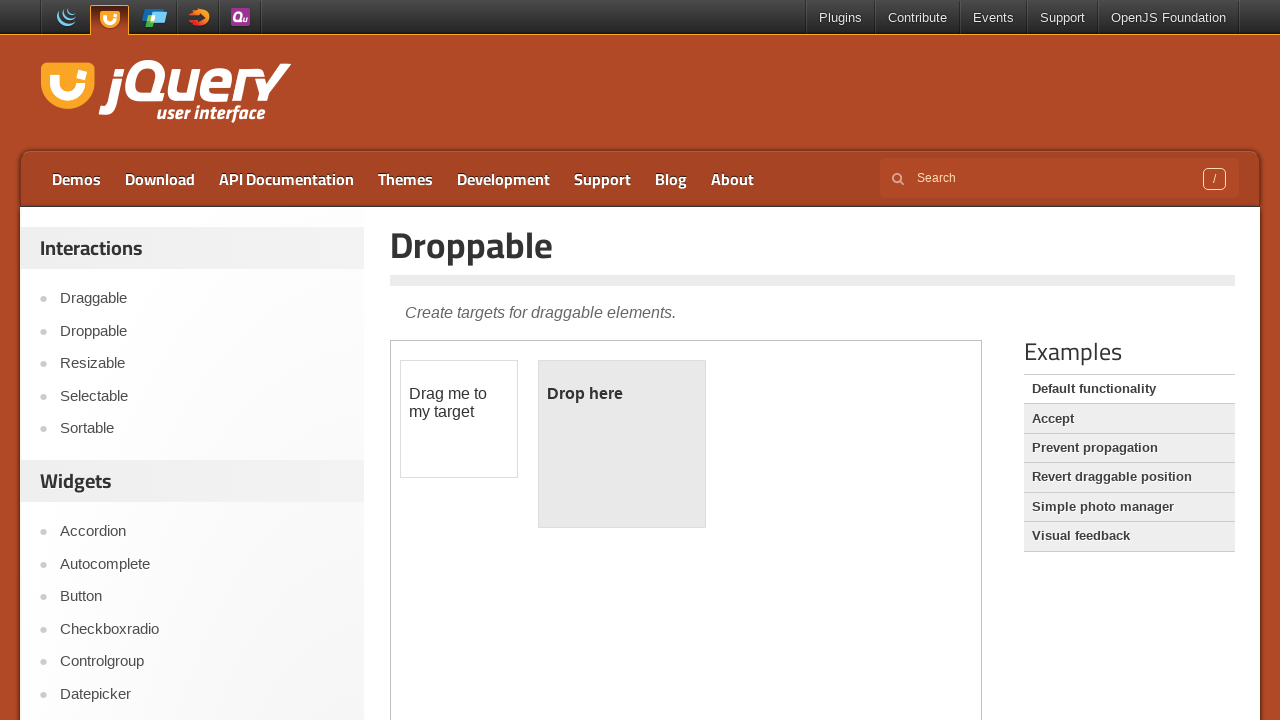

Navigated to jQueryUI droppable demo page
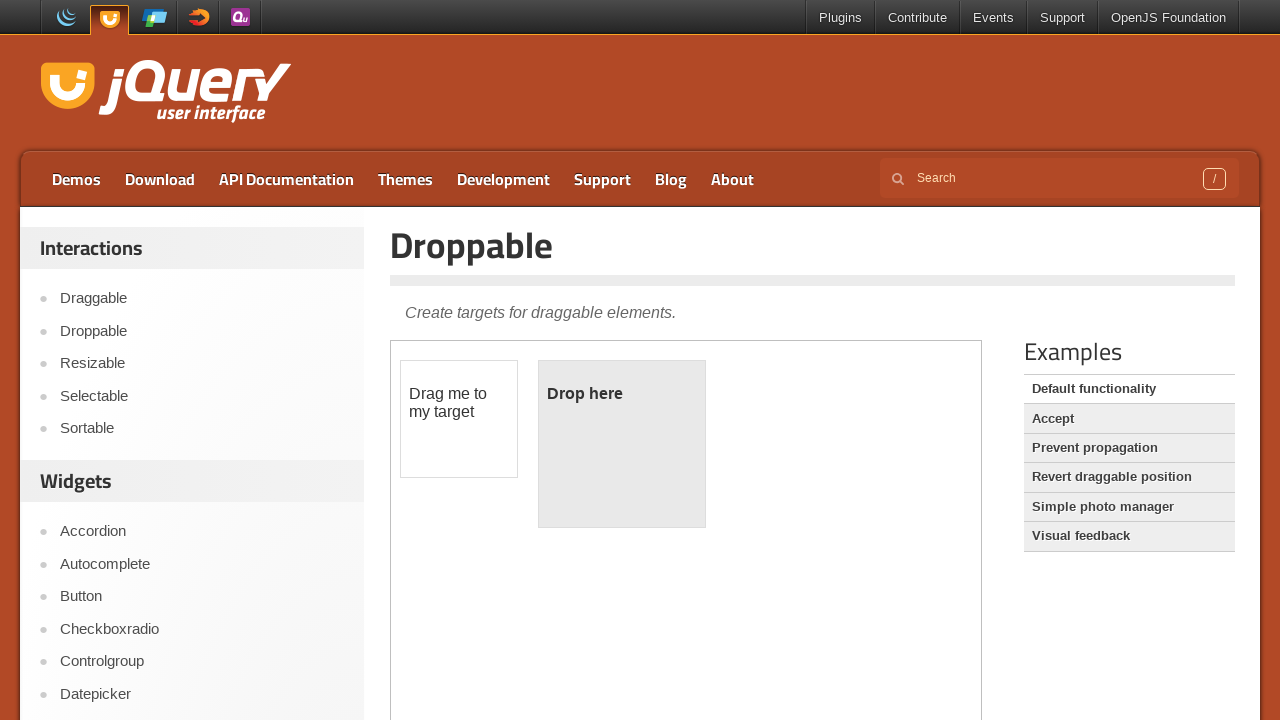

Located demo iframe
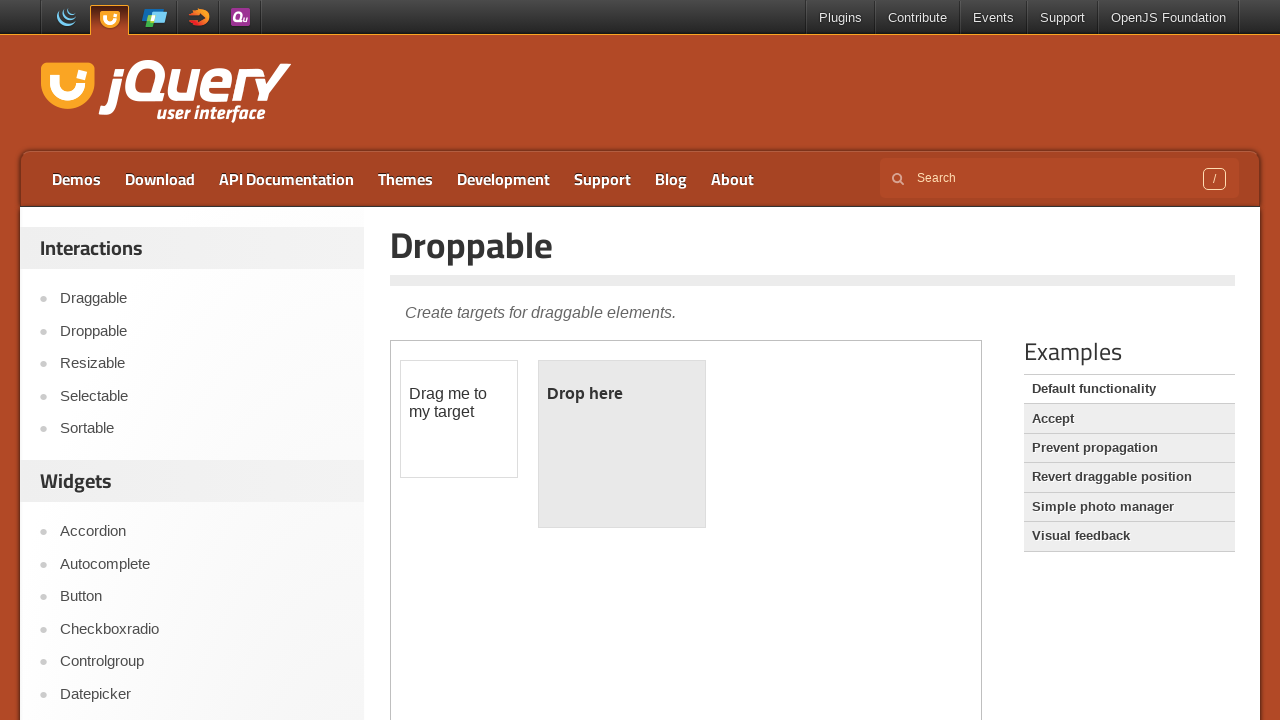

Clicked on draggable element at (459, 419) on .demo-frame >> internal:control=enter-frame >> #draggable
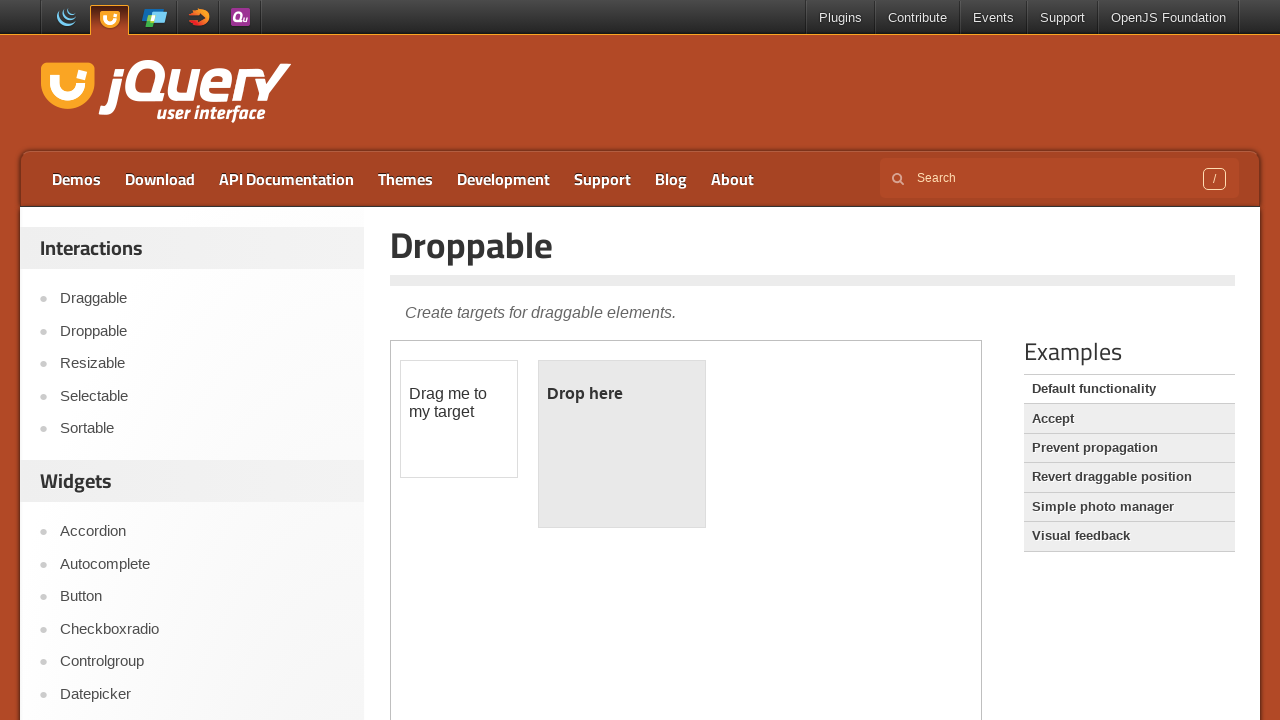

Located source draggable element
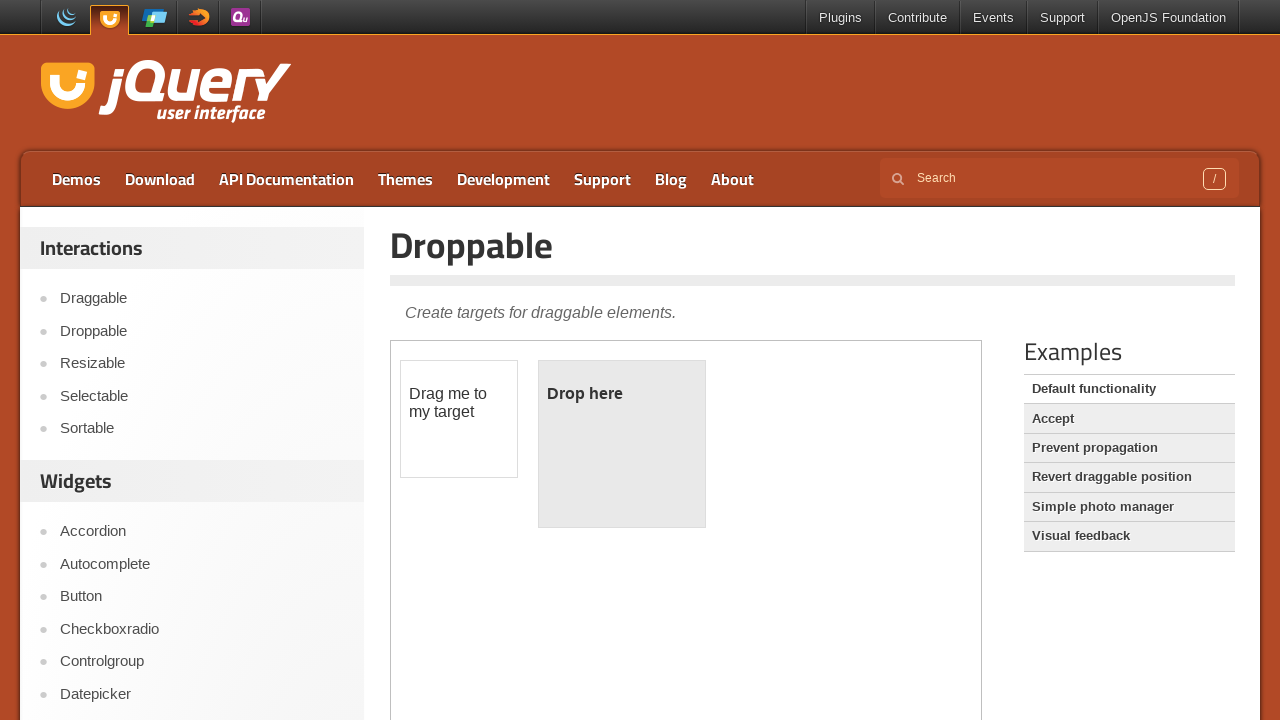

Located target droppable area
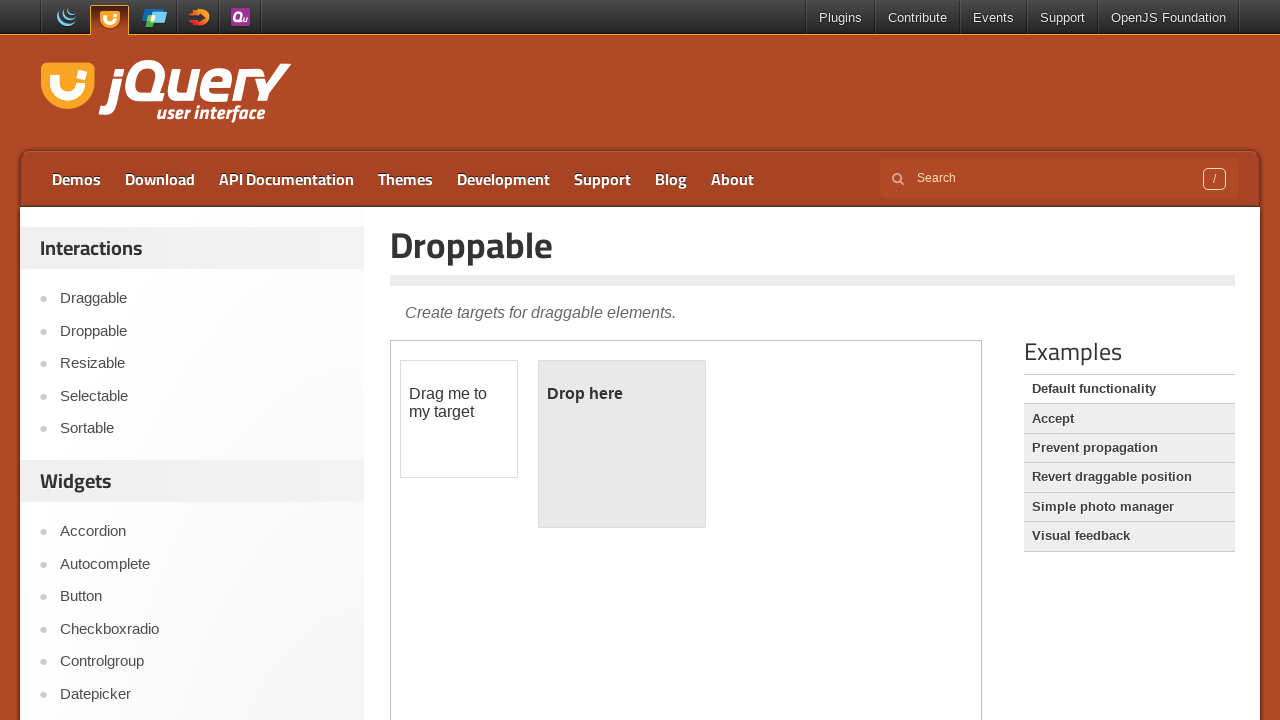

Performed drag and drop action from draggable element to droppable target at (622, 444)
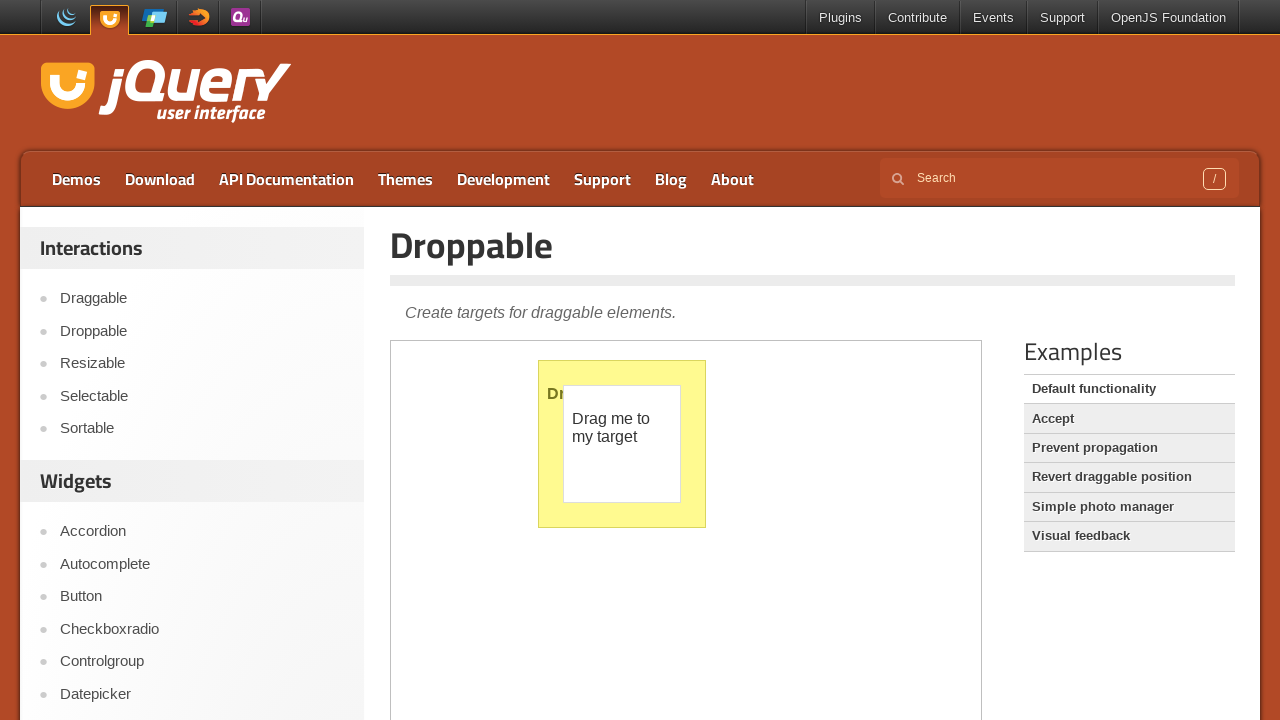

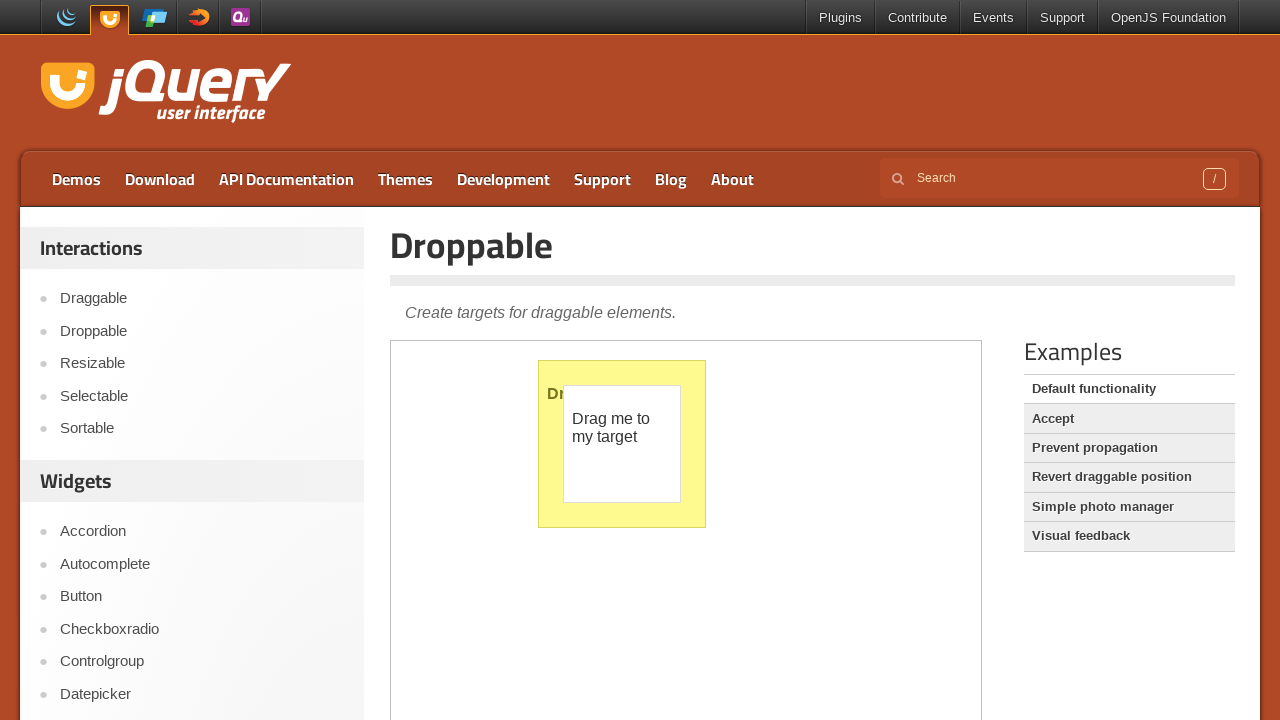